Navigates to GitHub homepage and captures full page screenshots for visual regression testing

Starting URL: https://github.com

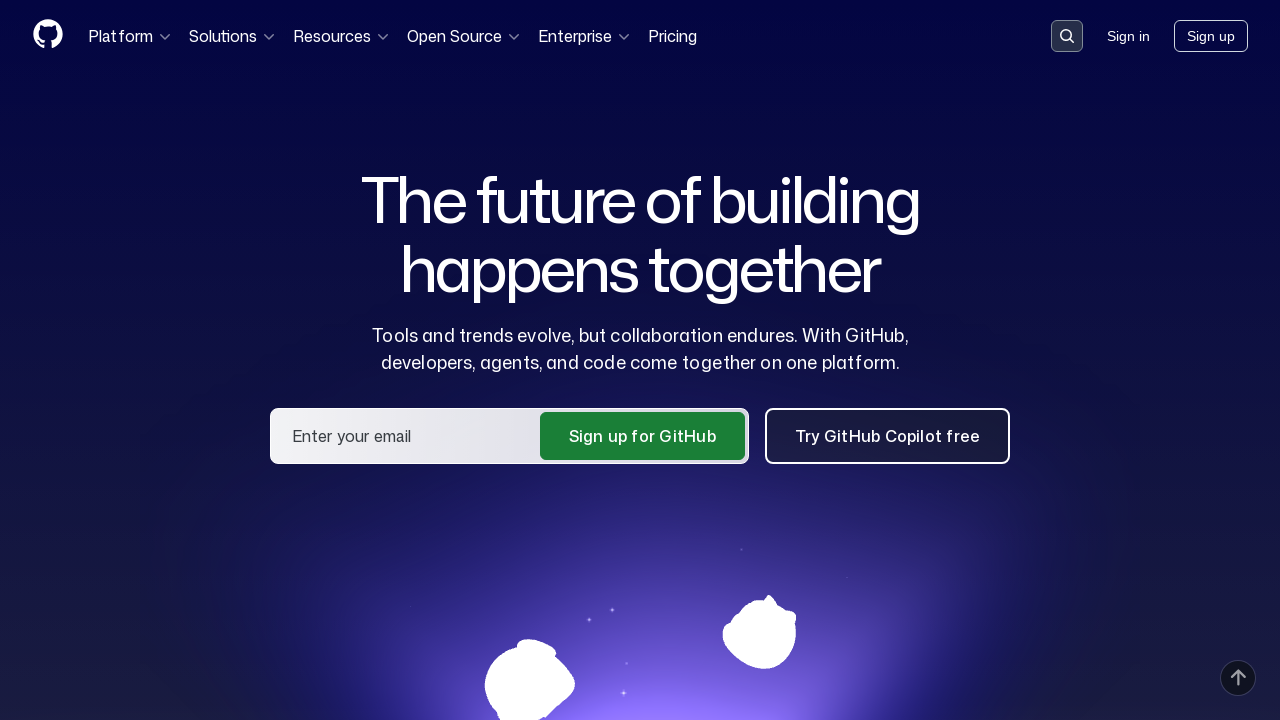

GitHub homepage loaded with network idle state
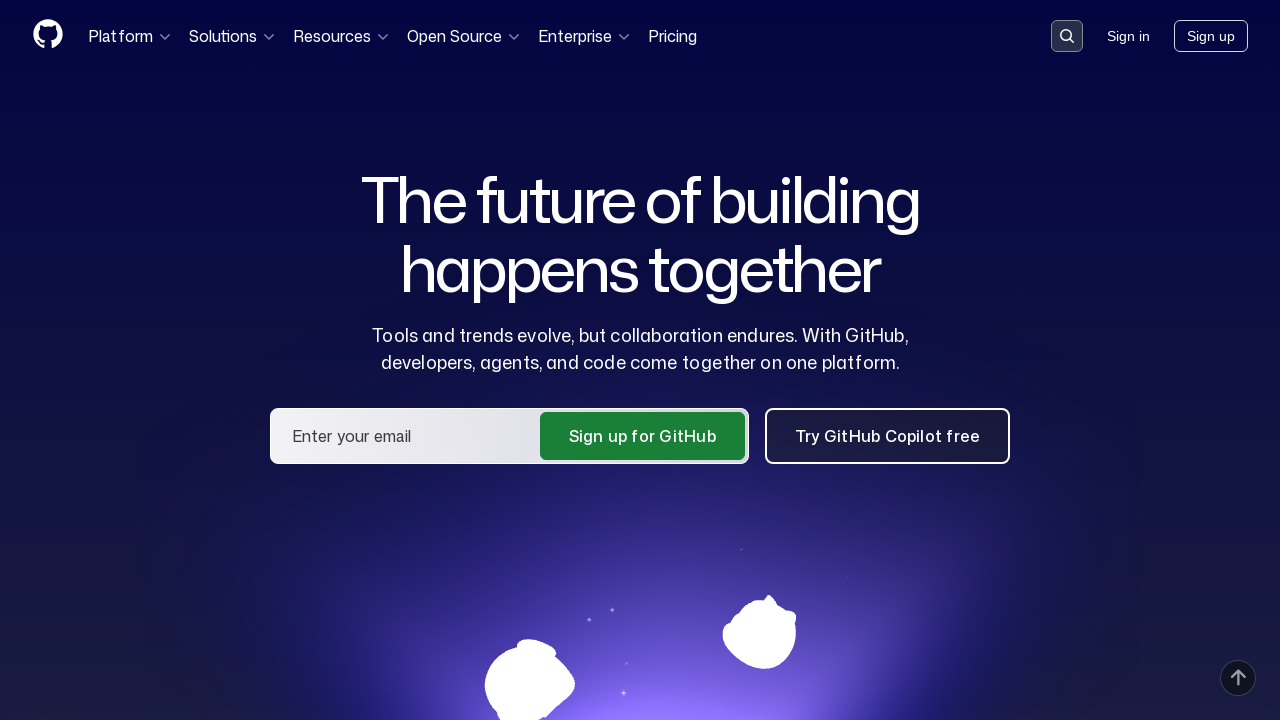

Captured standard page screenshot for visual verification
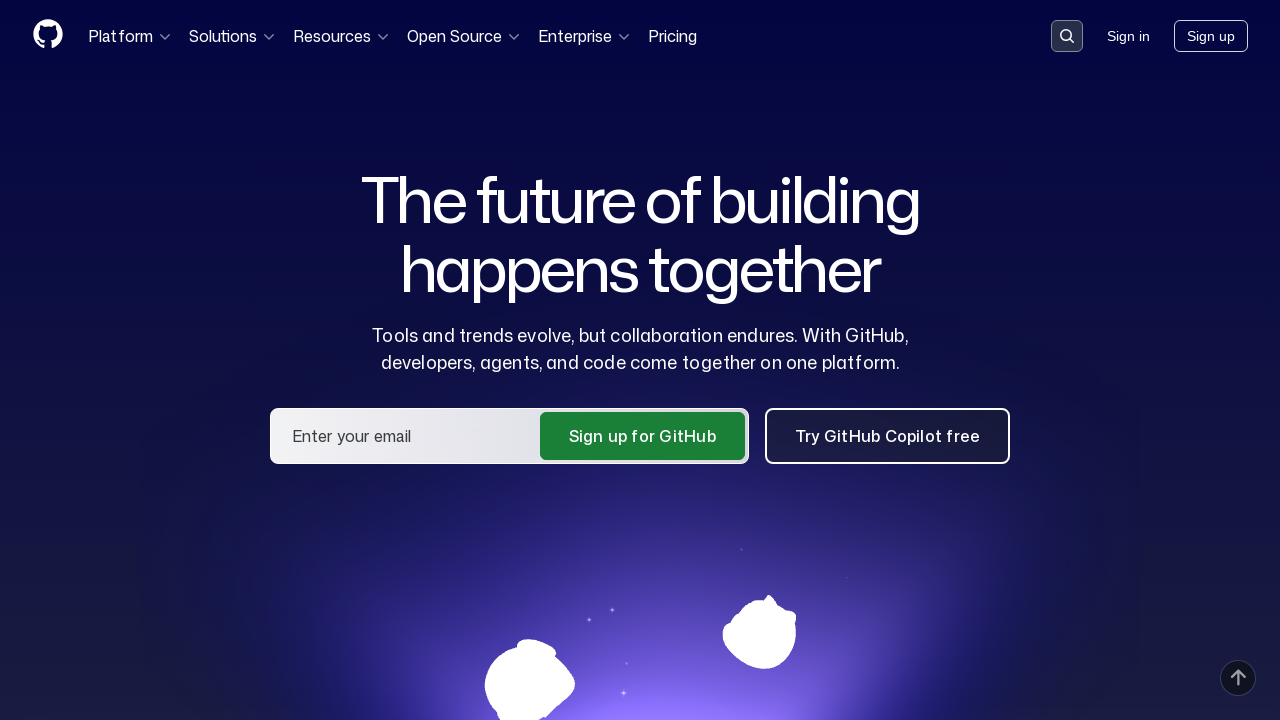

Captured full page screenshot including below-the-fold content for visual regression testing
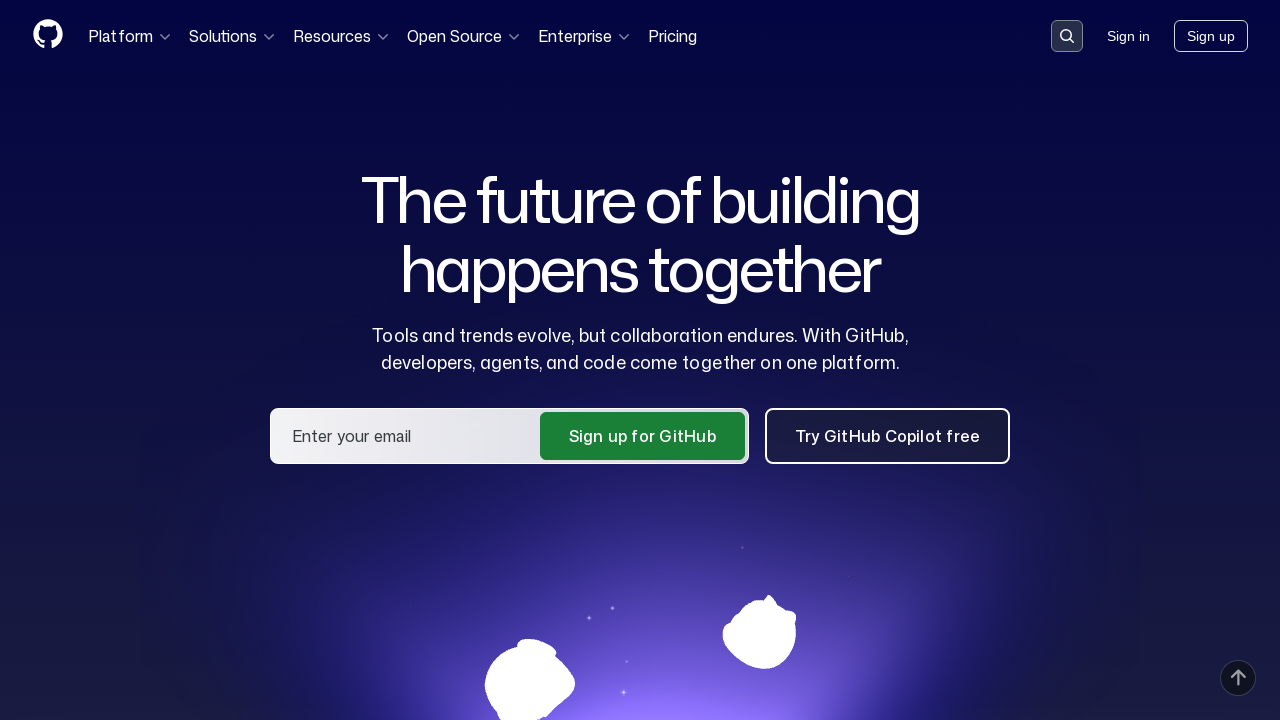

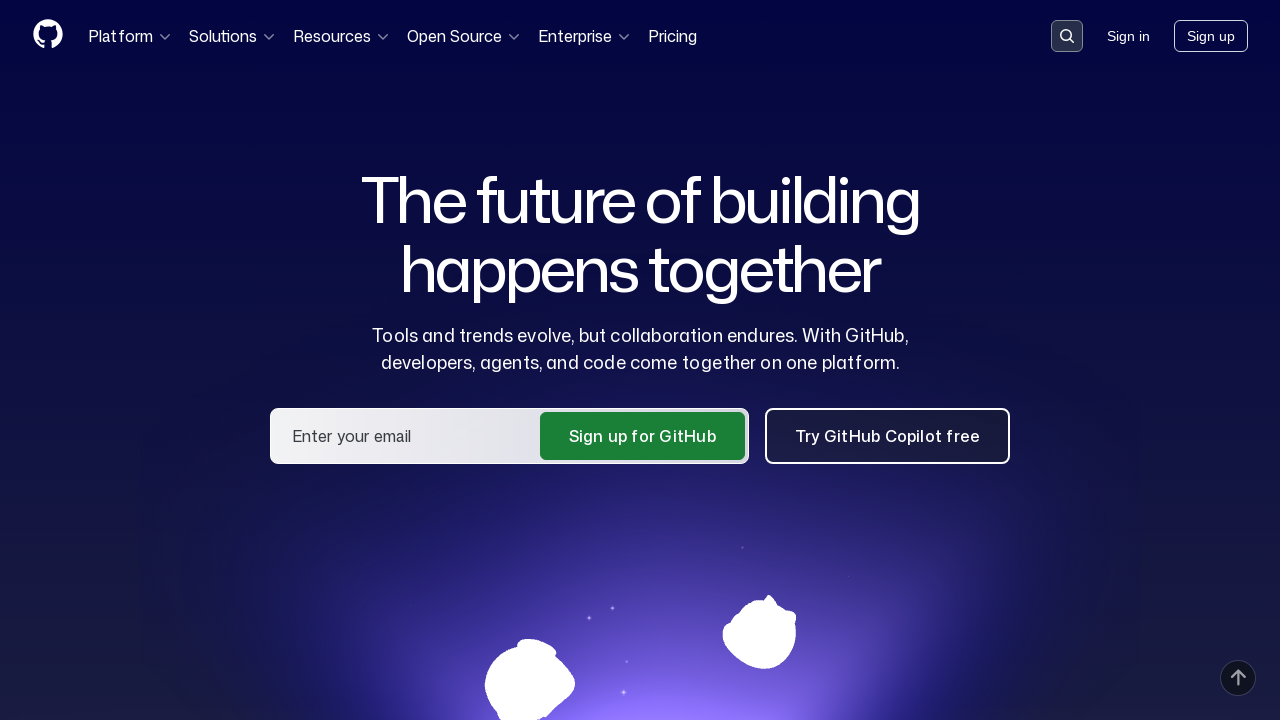